Tests browser window/tab handling by clicking a link that opens a new window, then switching between the parent and child windows to verify navigation works correctly.

Starting URL: https://opensource-demo.orangehrmlive.com/web/index.php/auth/login

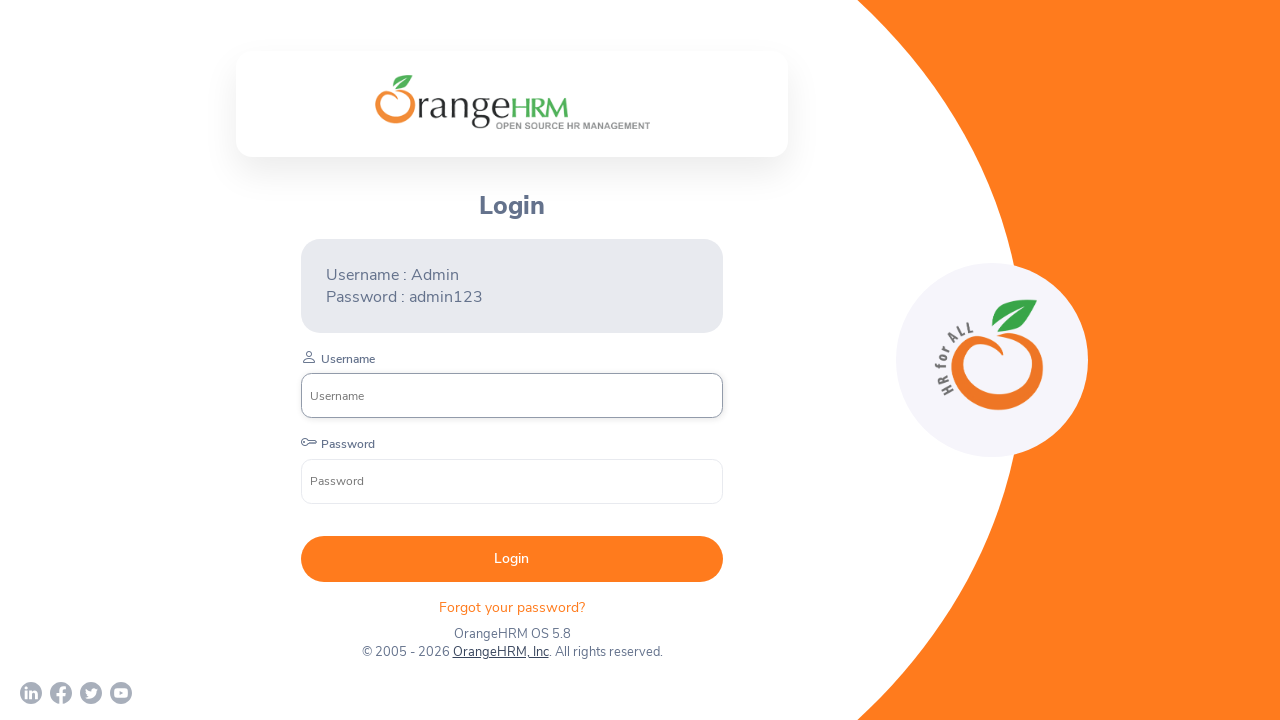

Waited for login page to load (networkidle)
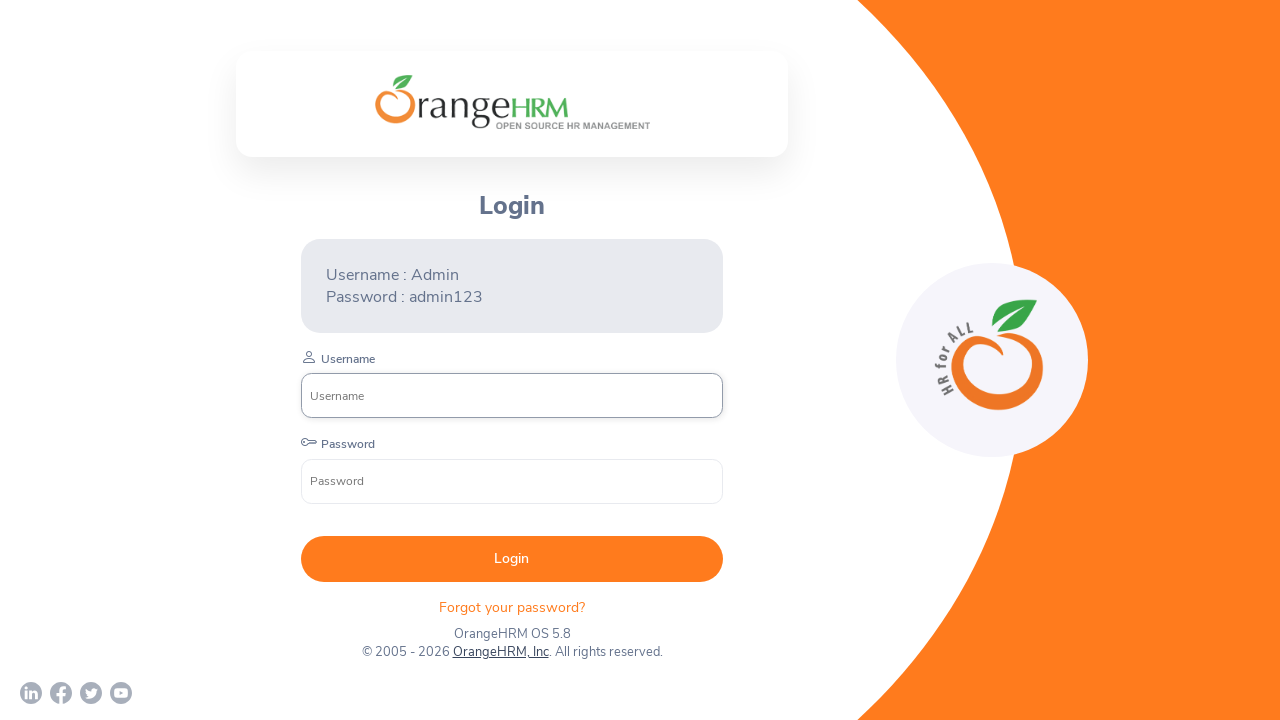

Clicked OrangeHRM, Inc link to open new window at (500, 652) on xpath=//a[normalize-space()='OrangeHRM, Inc']
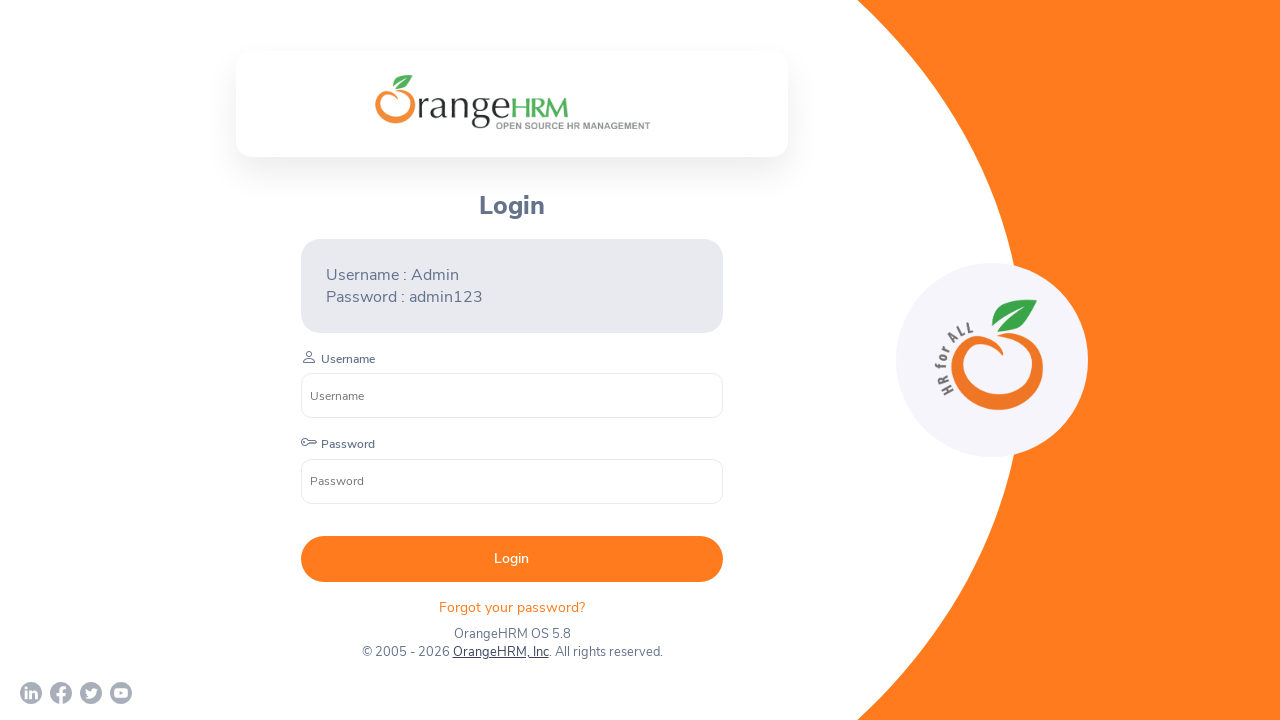

Captured new child window/tab
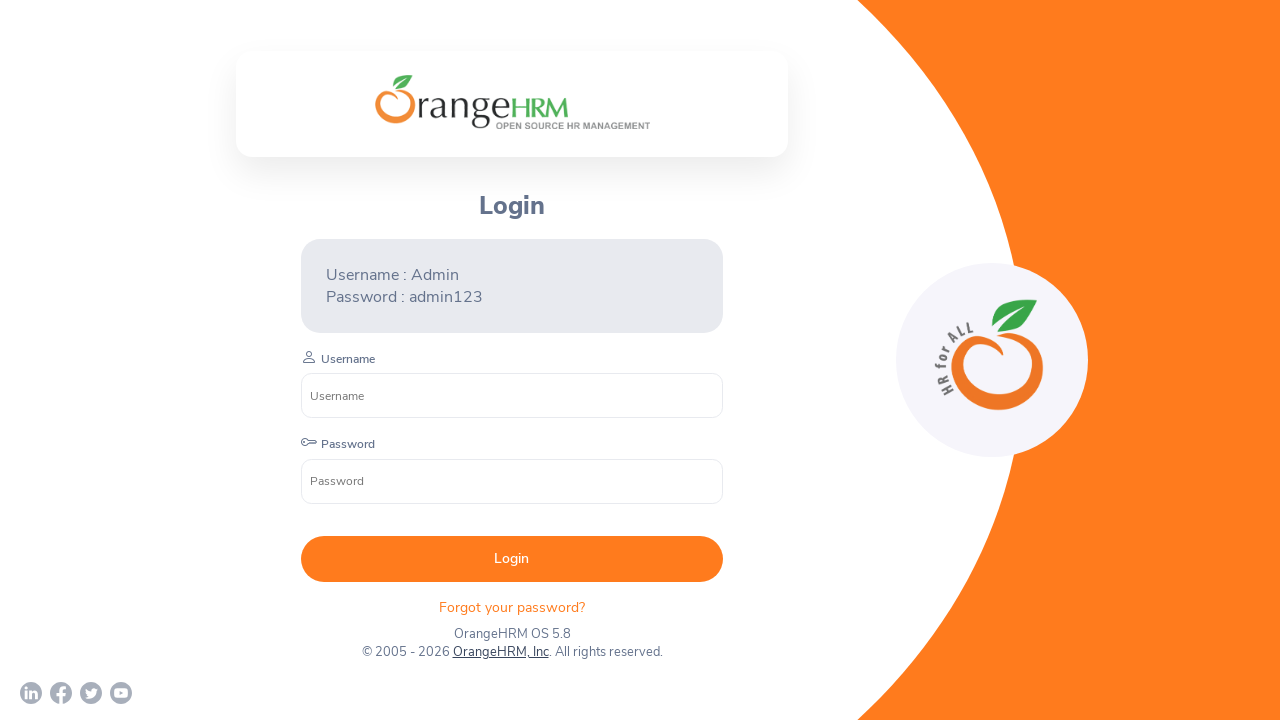

Waited for child page to load
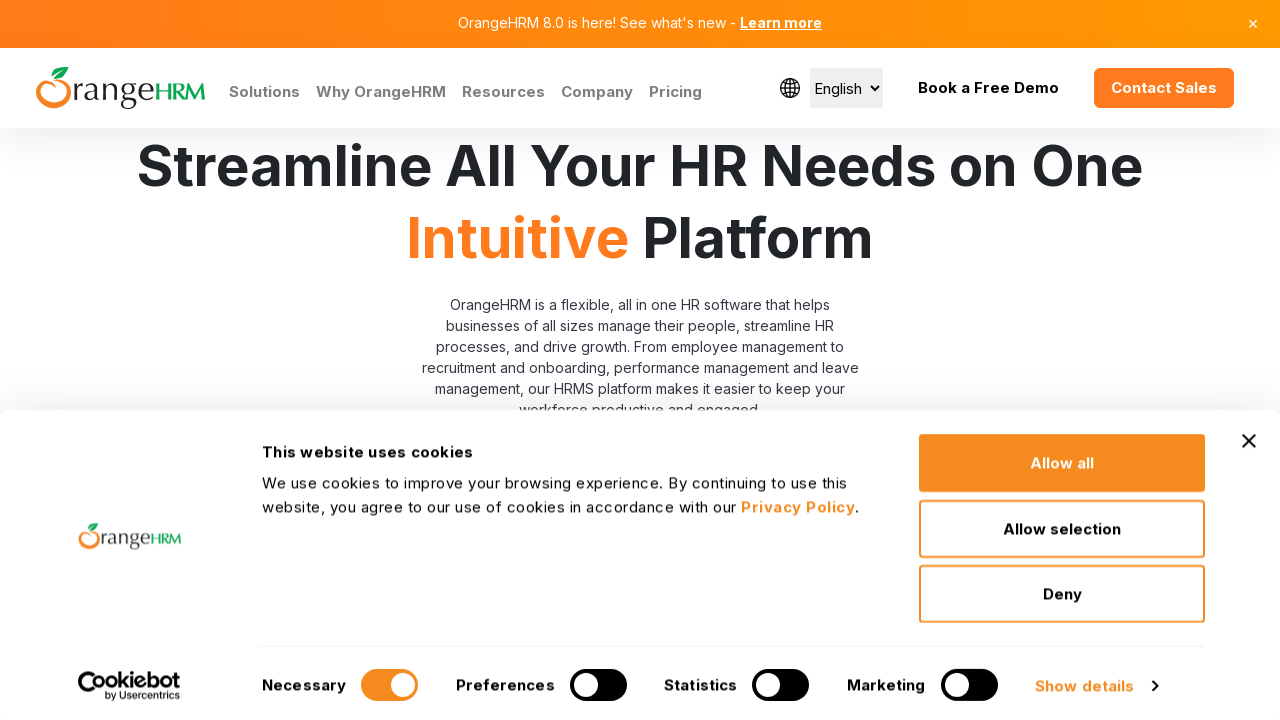

Retrieved child page title: Human Resources Management Software | HRMS | OrangeHRM
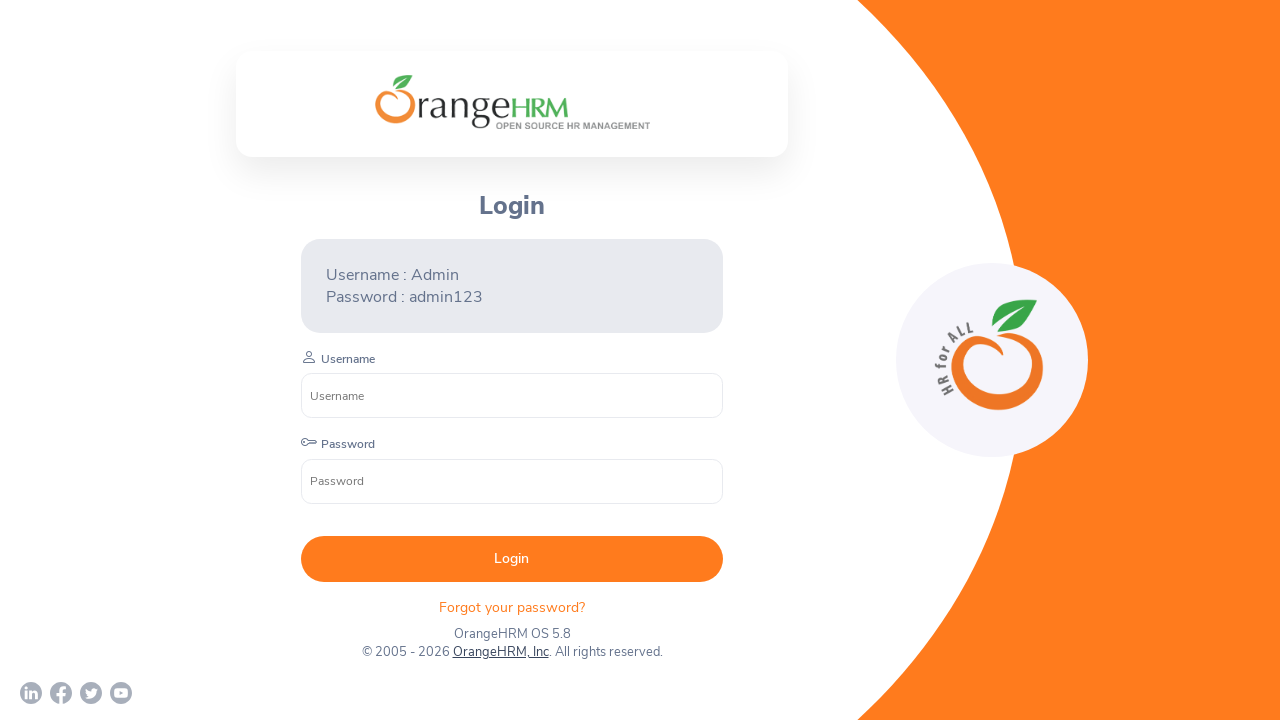

Retrieved parent page title: OrangeHRM
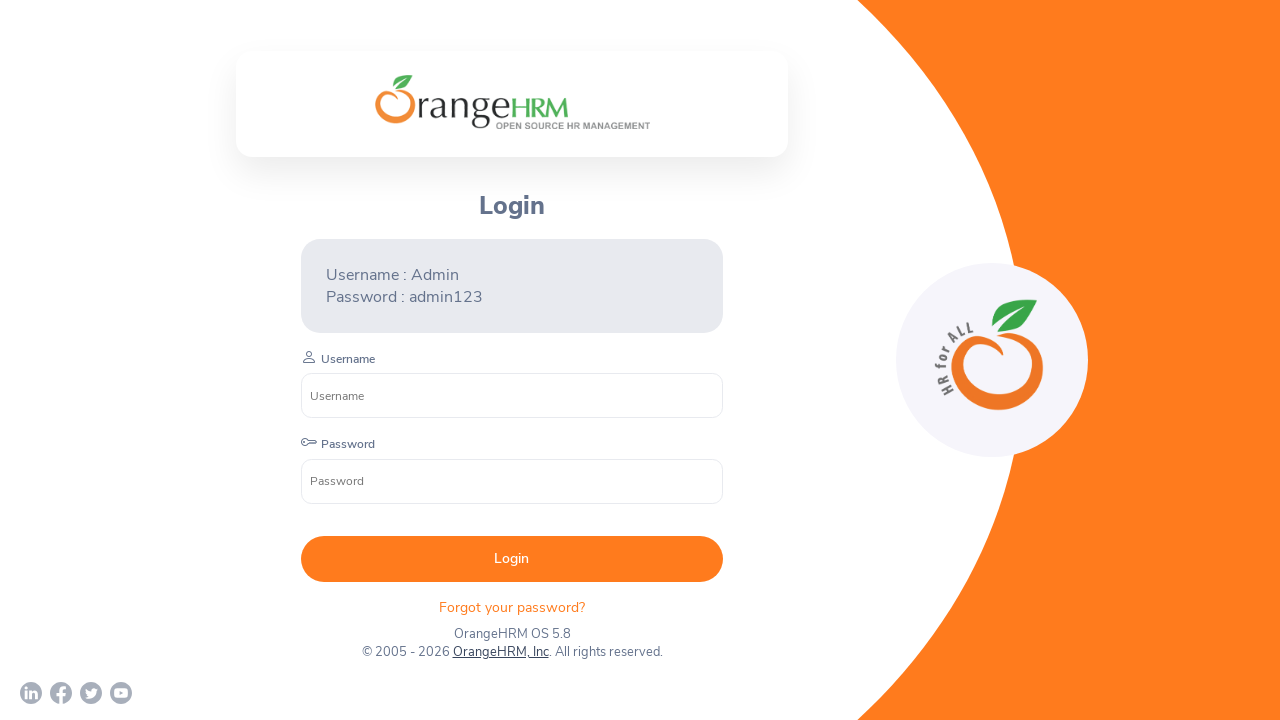

Closed child window/tab
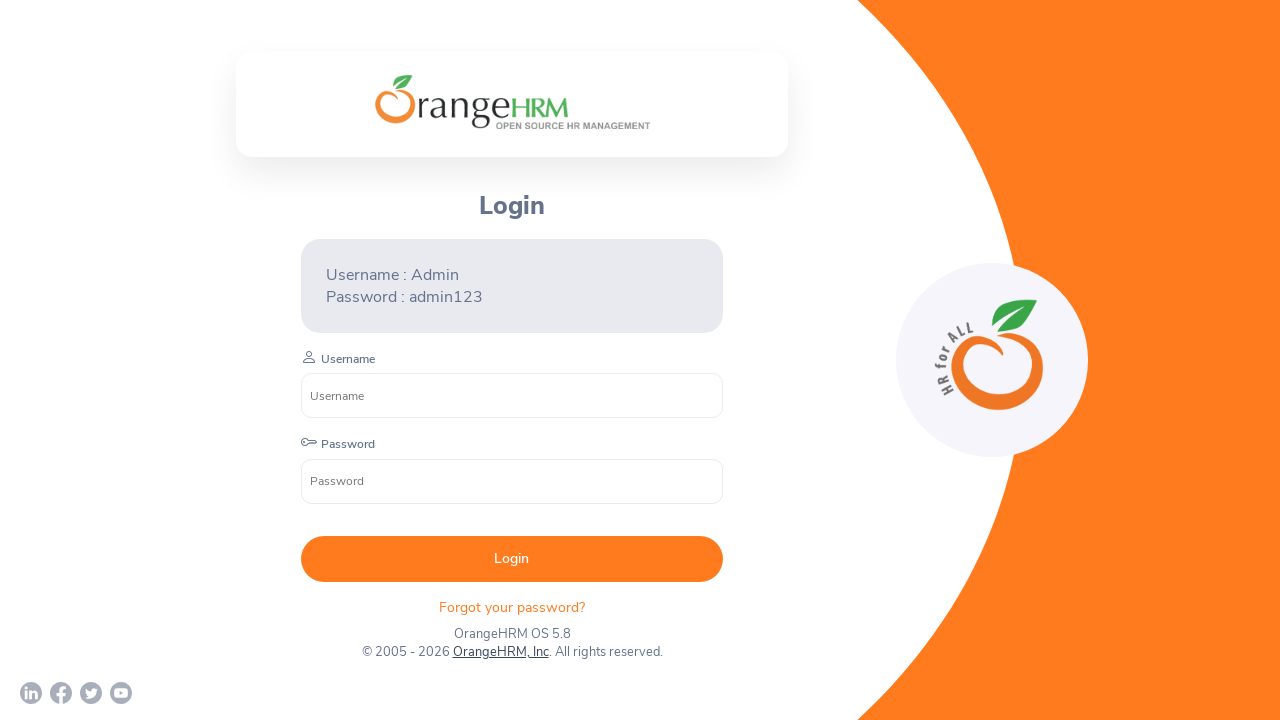

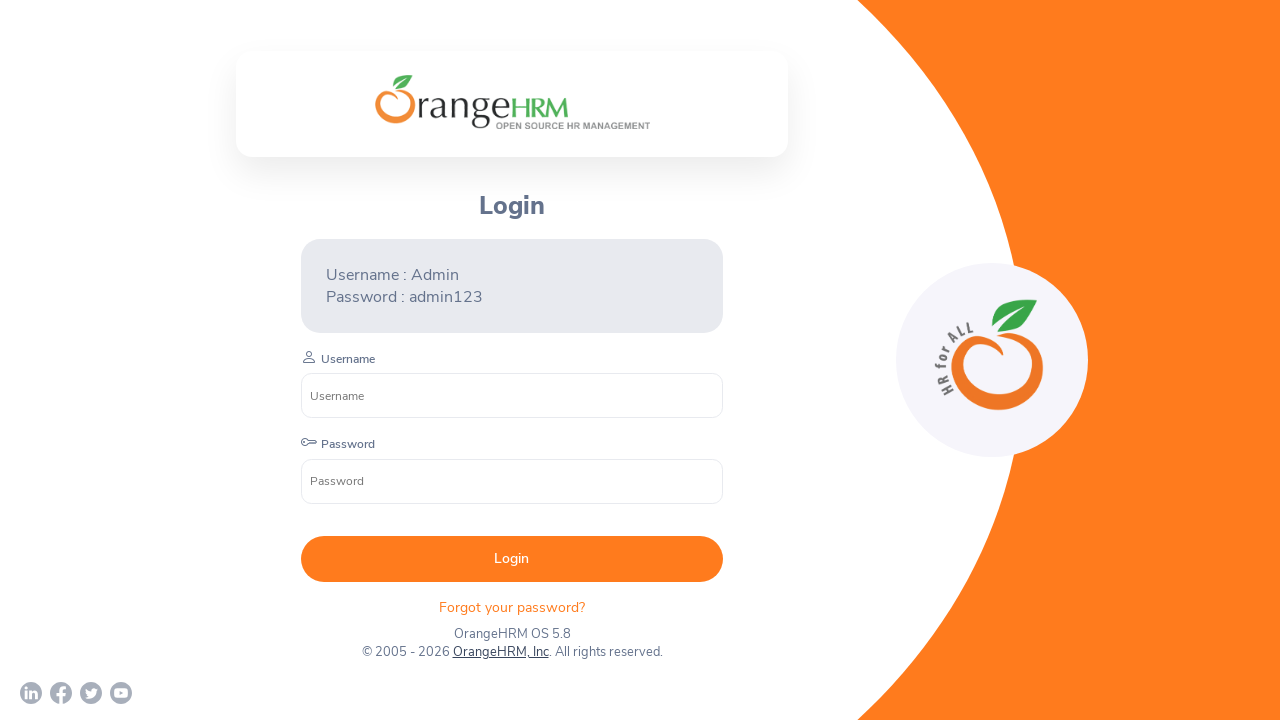